Tests hover menu interaction by hovering over a blogs menu element and clicking on a dropdown option

Starting URL: https://omayo.blogspot.com/

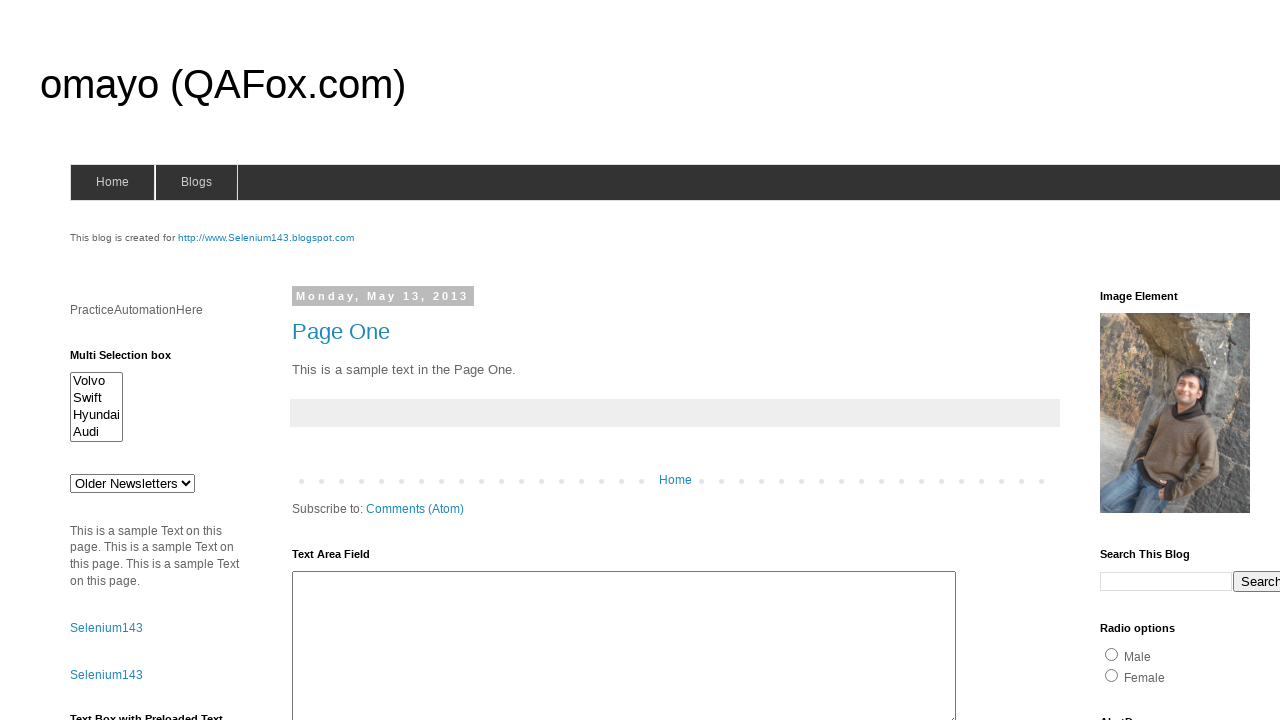

Hovered over blogs menu element to reveal dropdown at (196, 182) on xpath=//a//span[@id='blogsmenu']
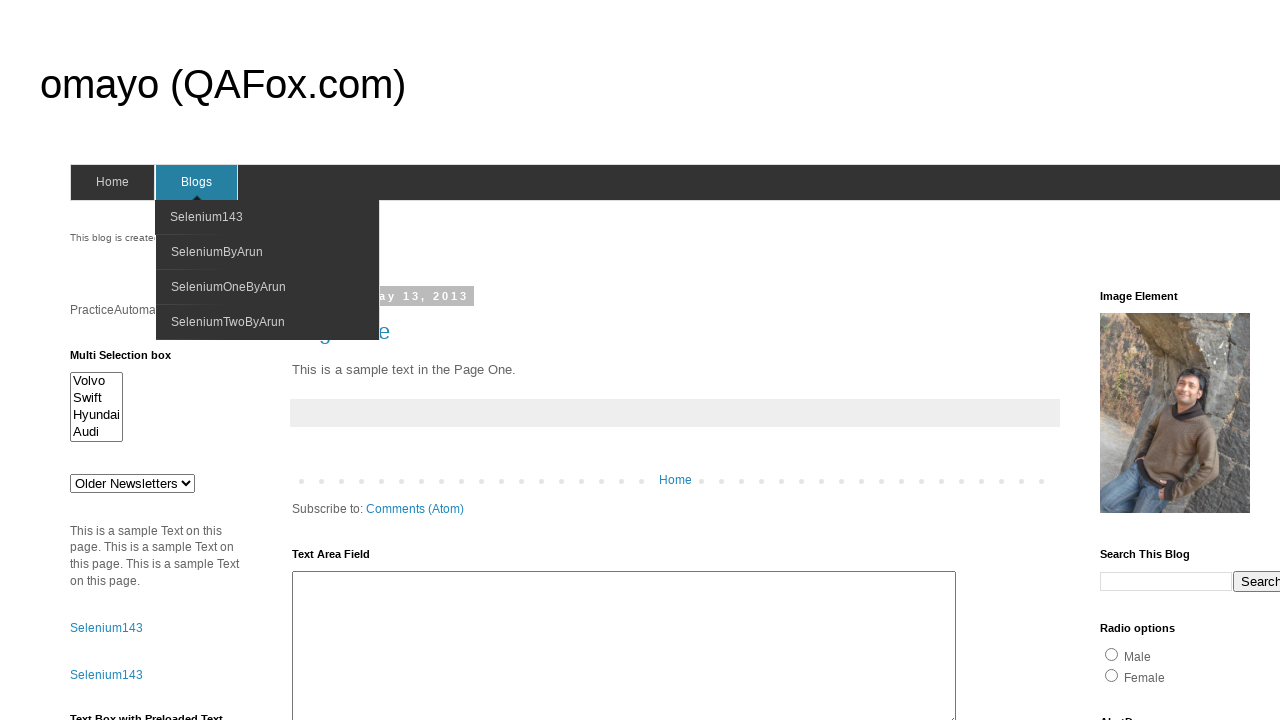

Clicked on dropdown option at (217, 252) on (//a//span)[4]
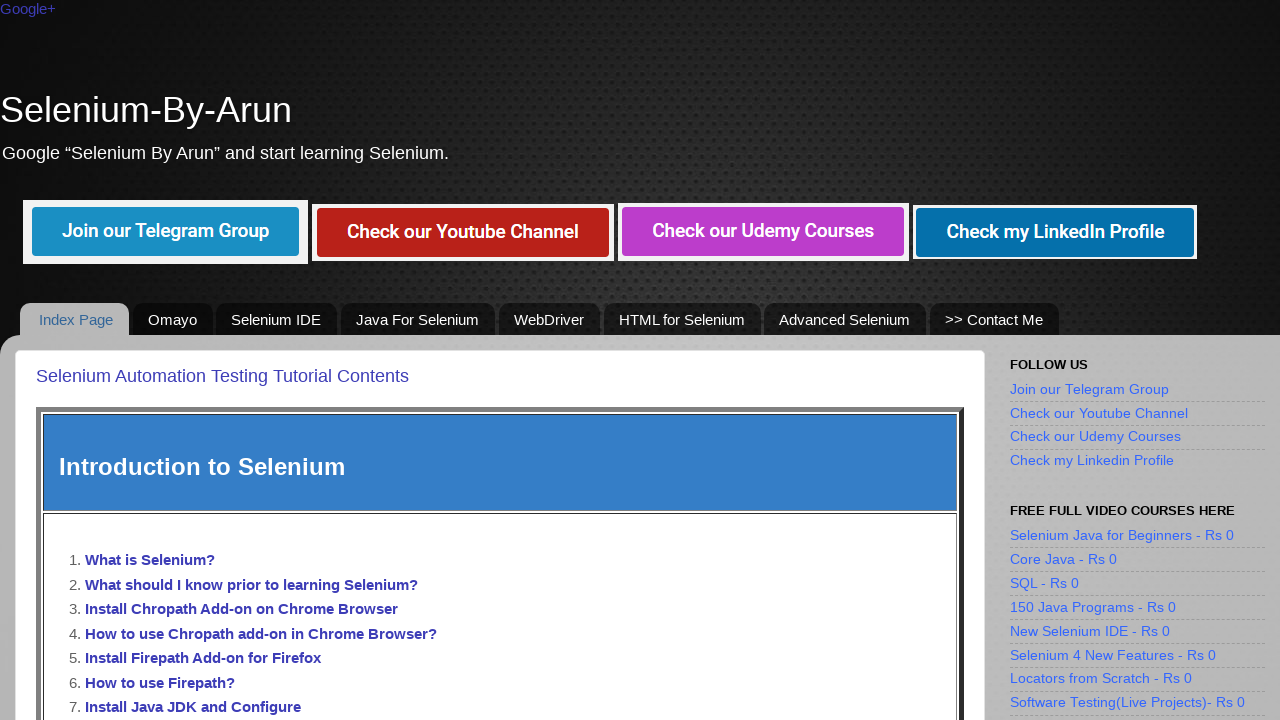

Waited for page to reach networkidle state
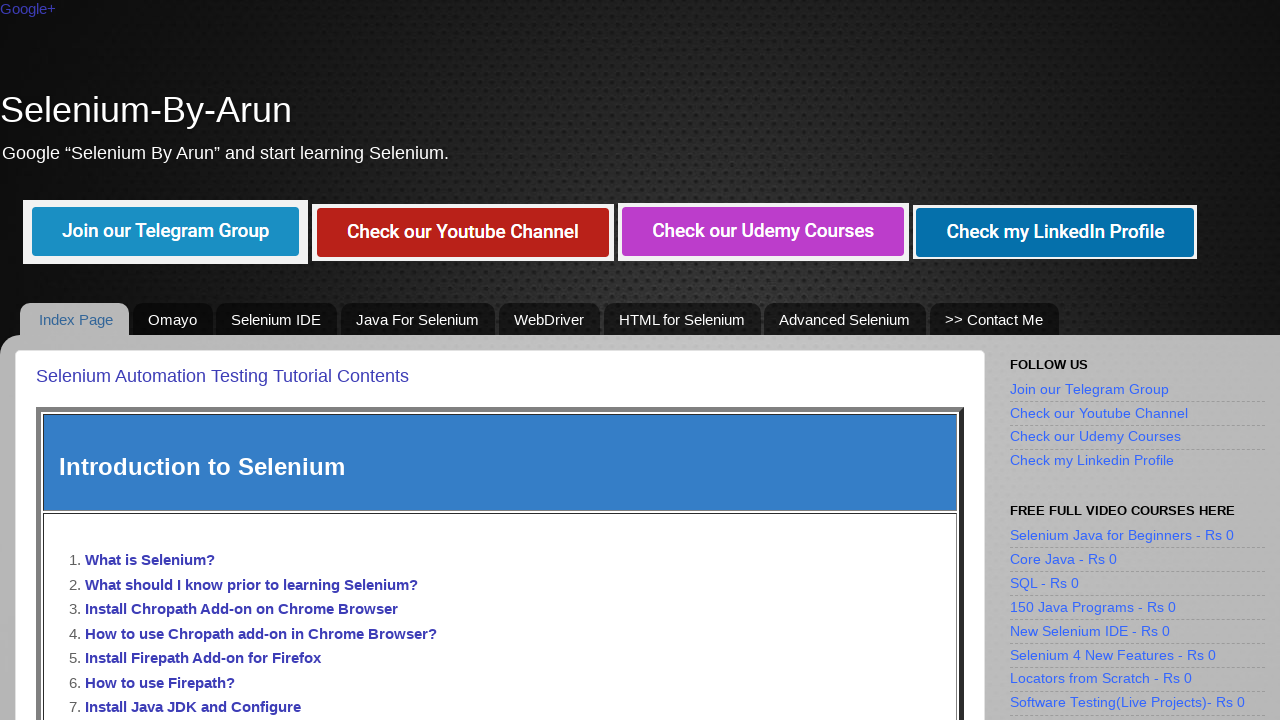

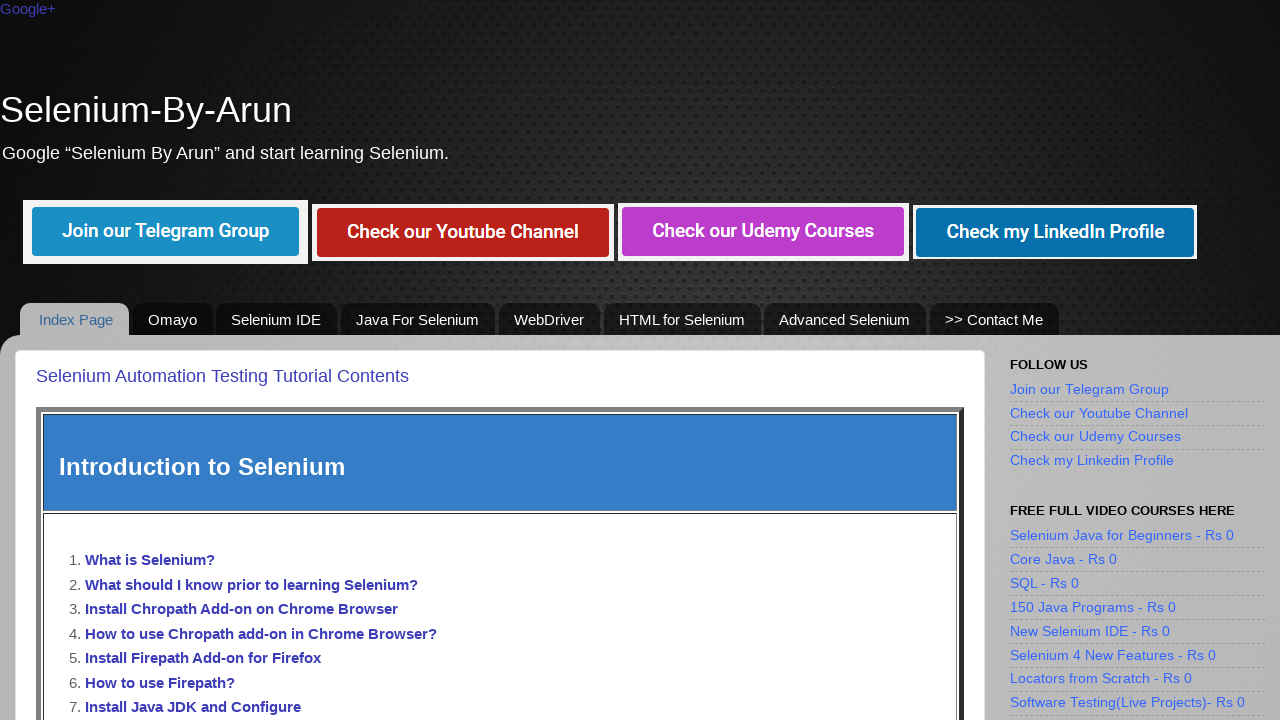